Tests dropdown selection functionality by selecting an option from a dropdown menu by index

Starting URL: https://letcode.in/dropdowns

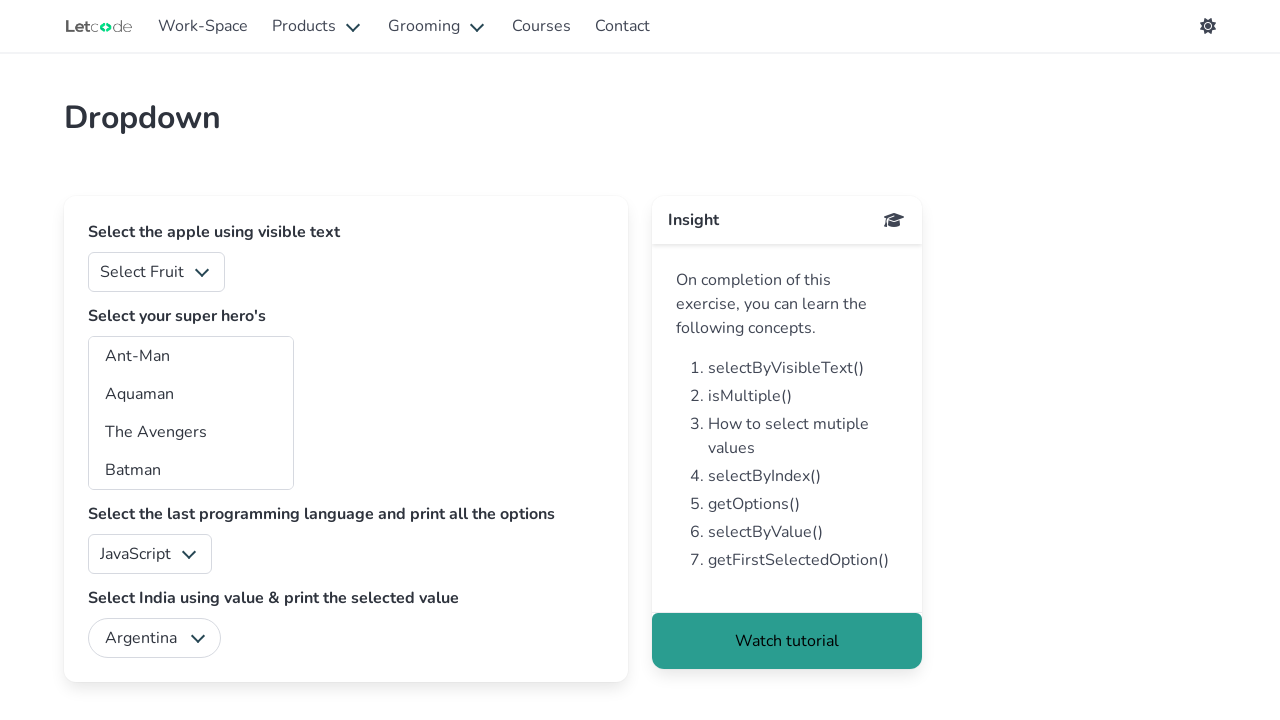

Navigated to dropdowns test page
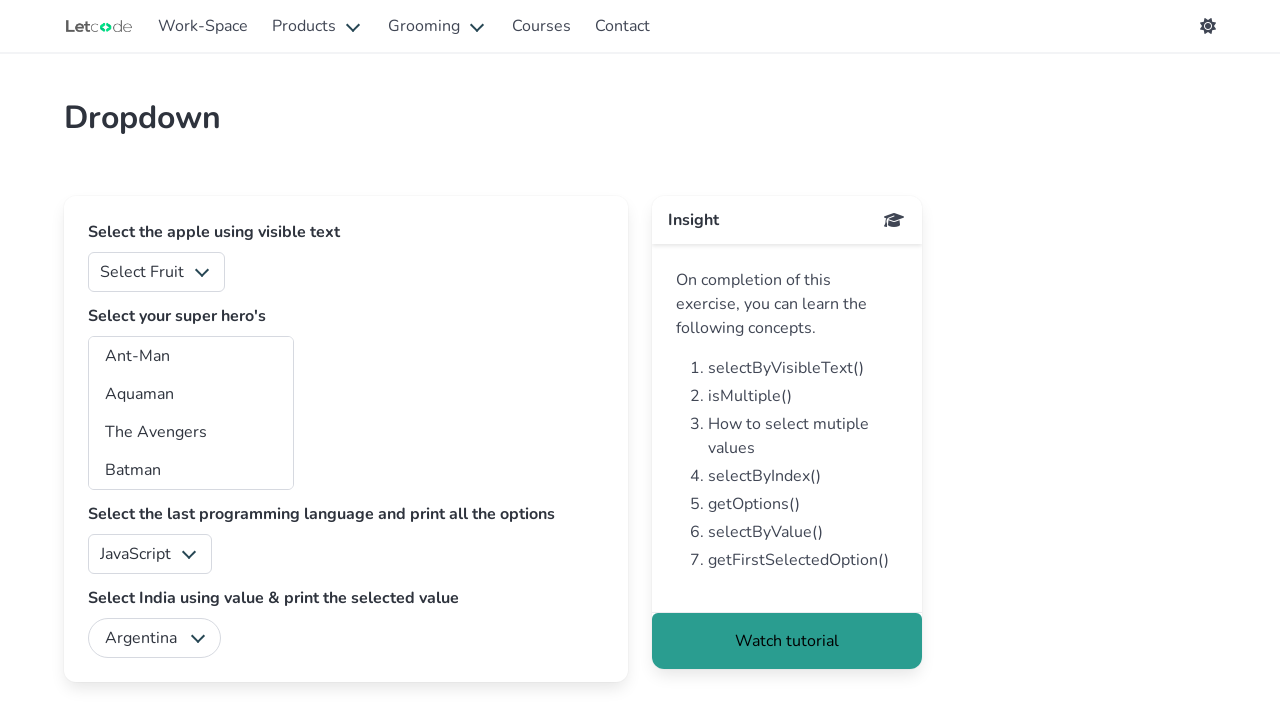

Located the fruits dropdown menu
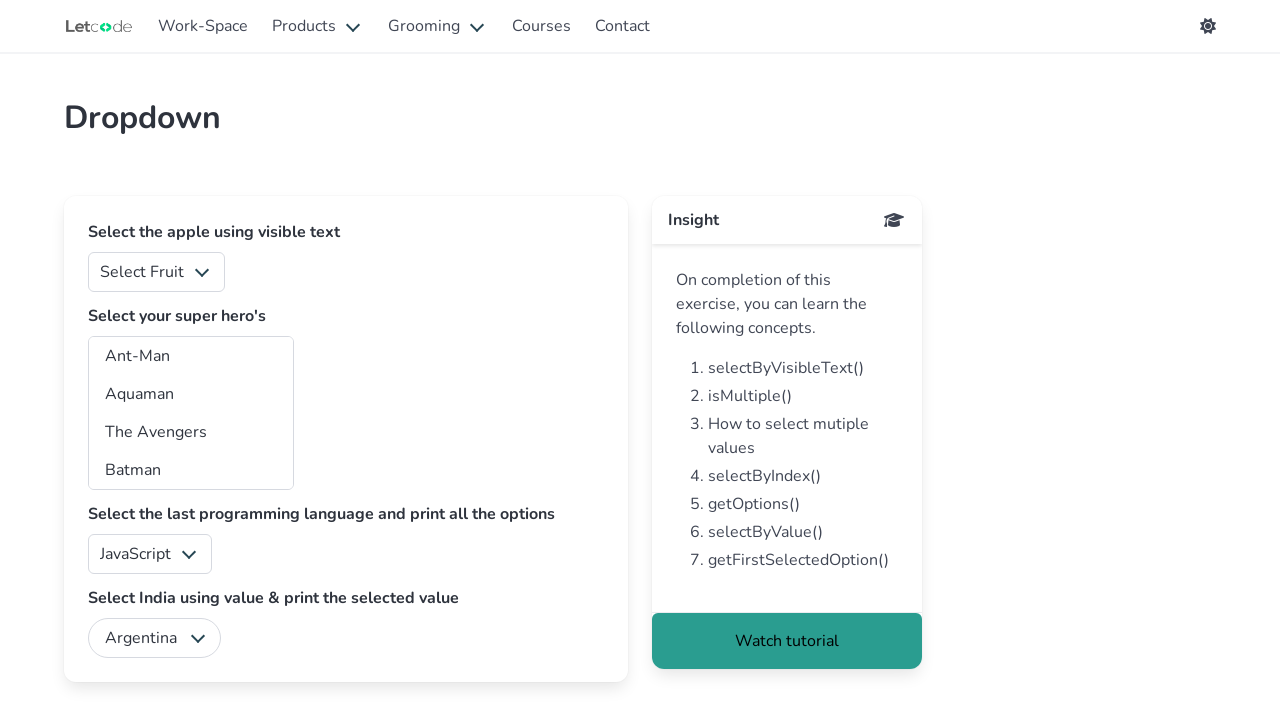

Selected option at index 1 (second option) from dropdown on #fruits
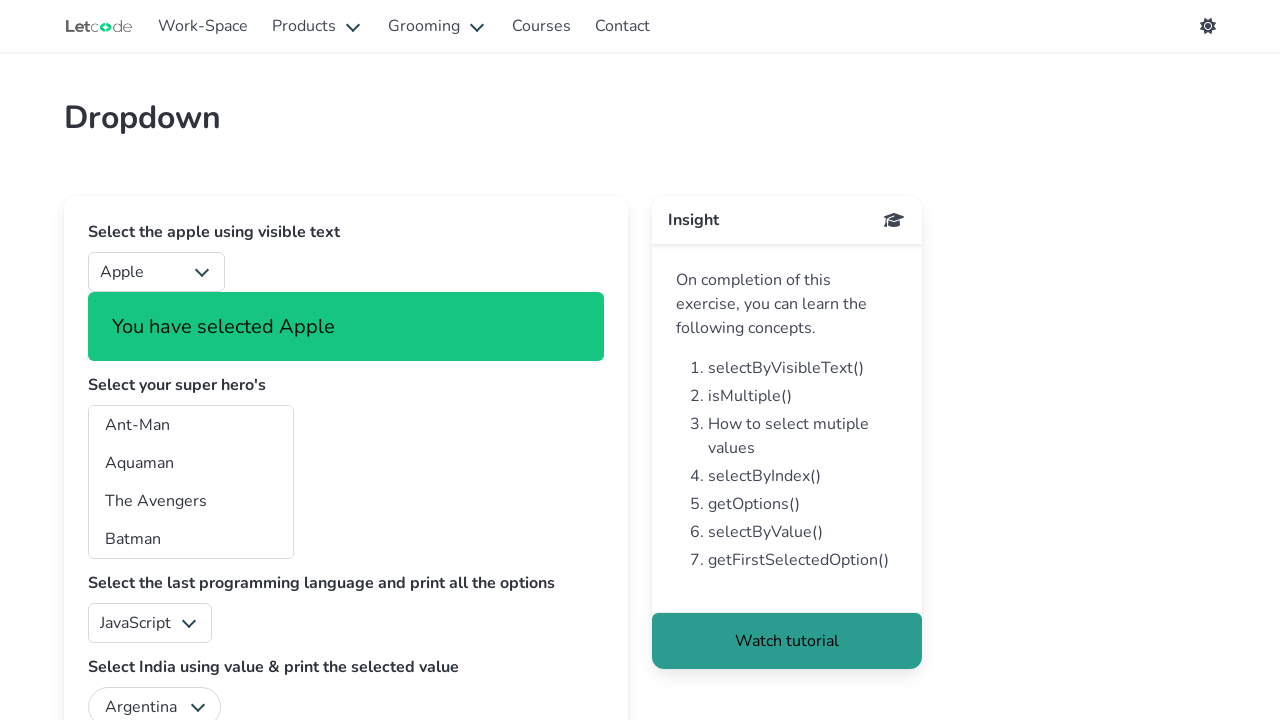

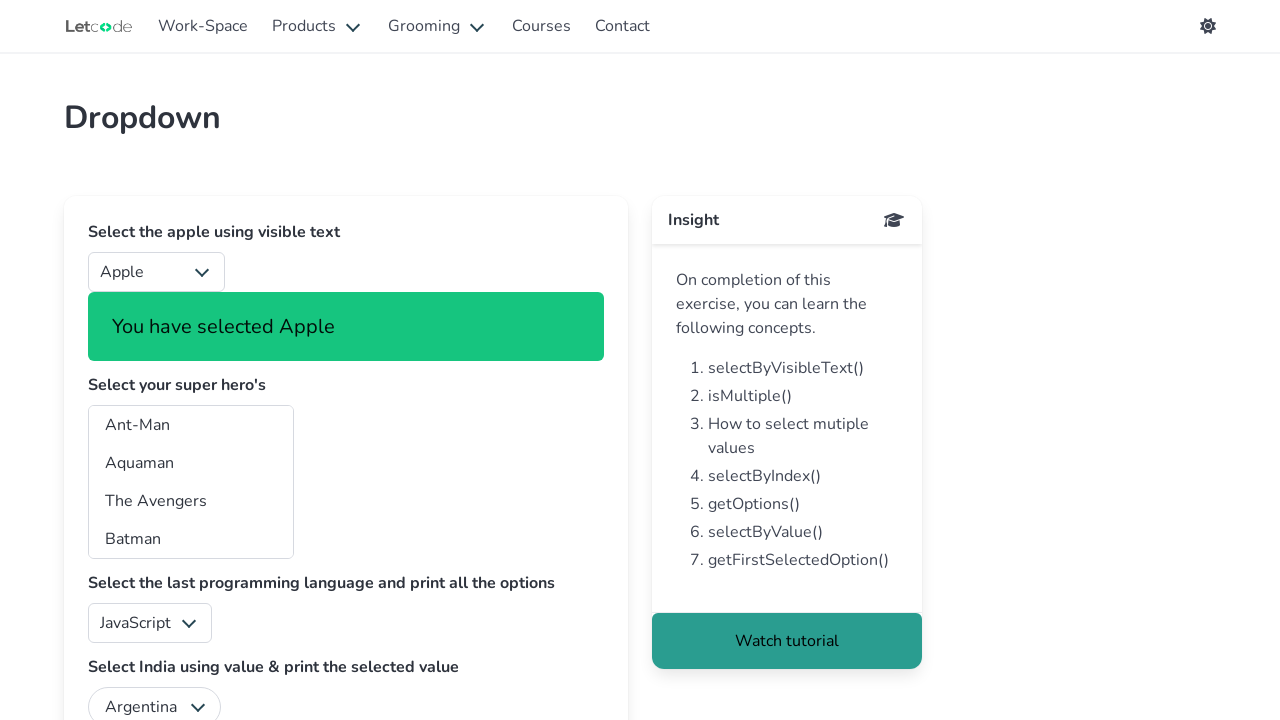